Tests A/B test opt-out functionality by visiting the page, verifying it shows an A/B test variant, then adding an opt-out cookie and refreshing to confirm the page shows "No A/B Test".

Starting URL: http://the-internet.herokuapp.com/abtest

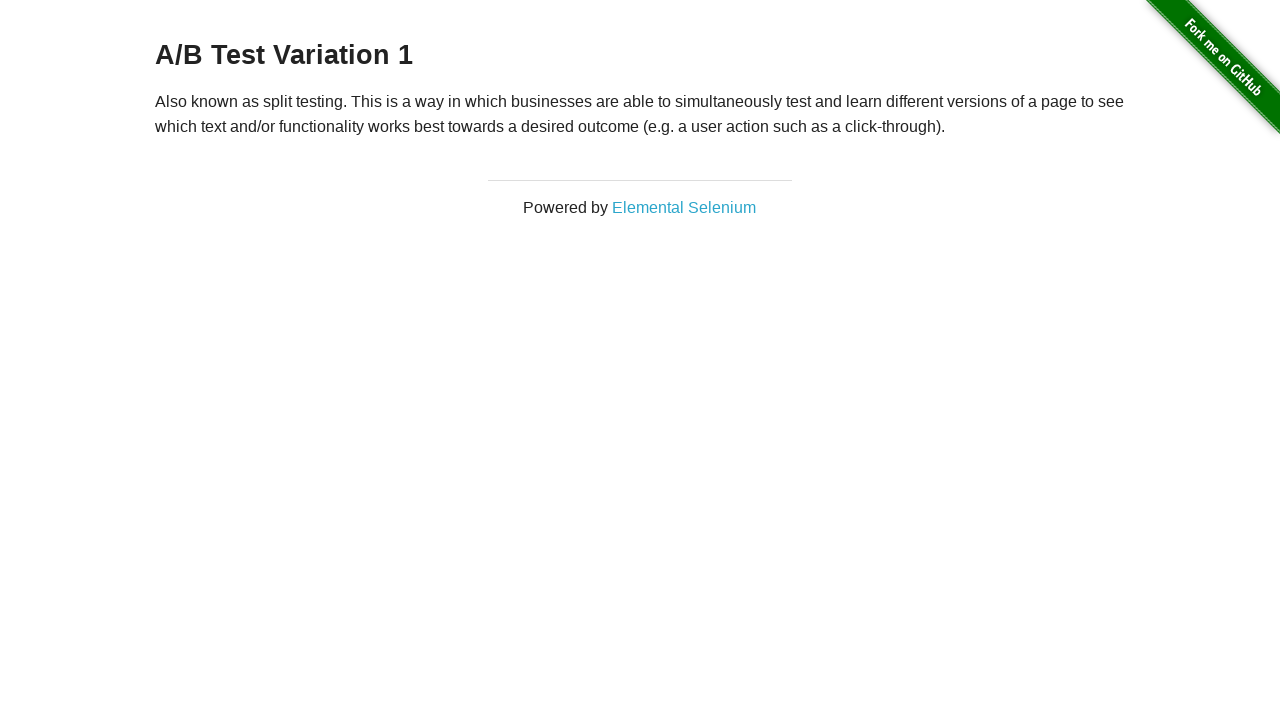

Waited for heading element to load
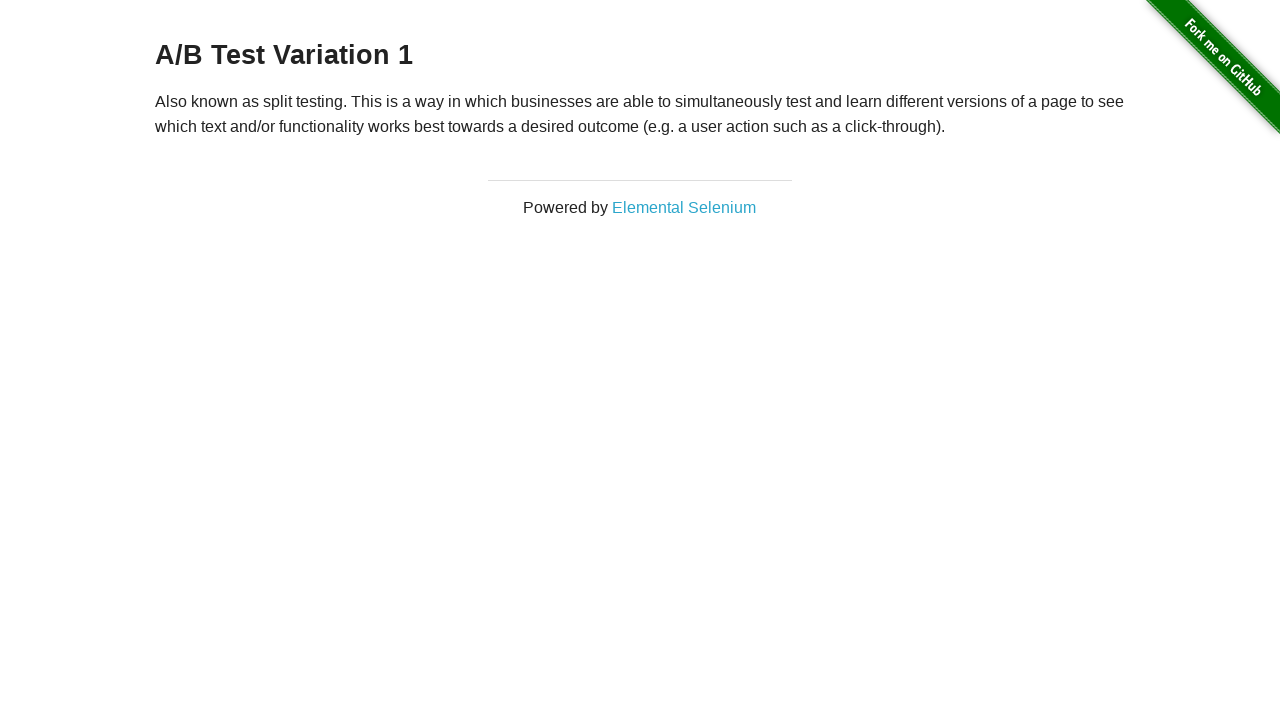

Retrieved heading text content
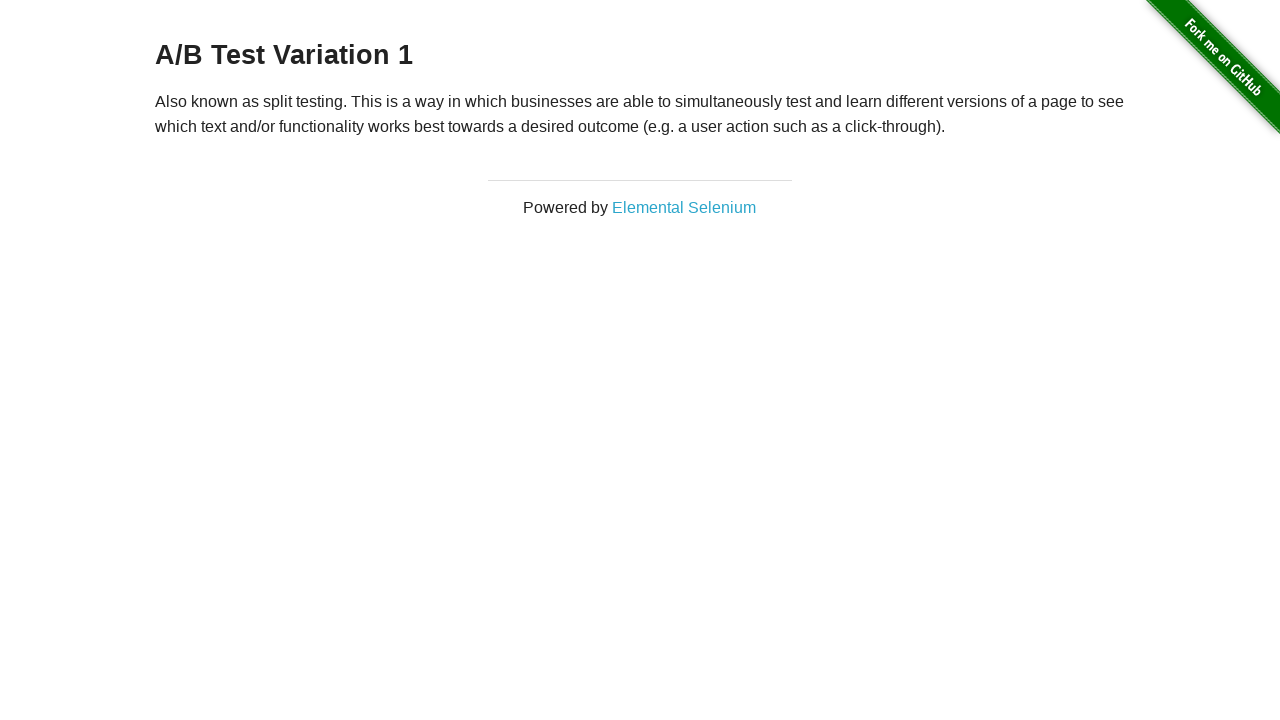

Verified heading starts with 'A/B Test': 'A/B Test Variation 1'
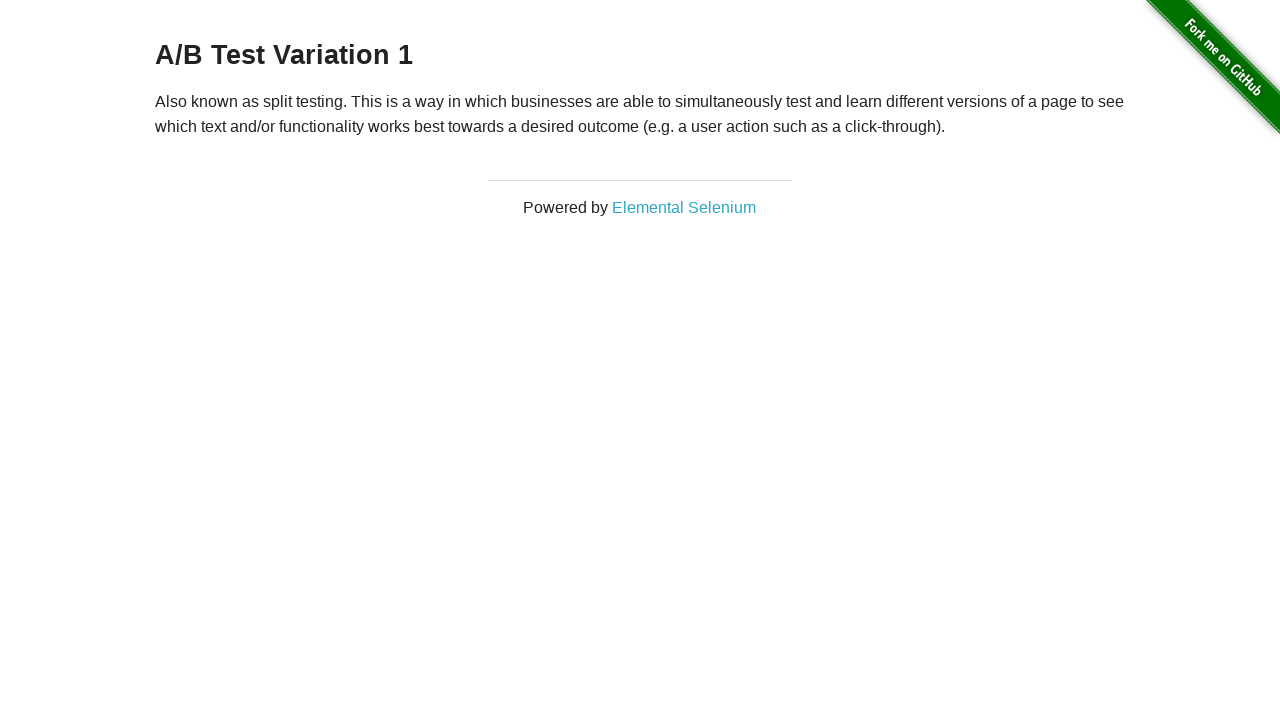

Added optimizelyOptOut cookie with value 'true'
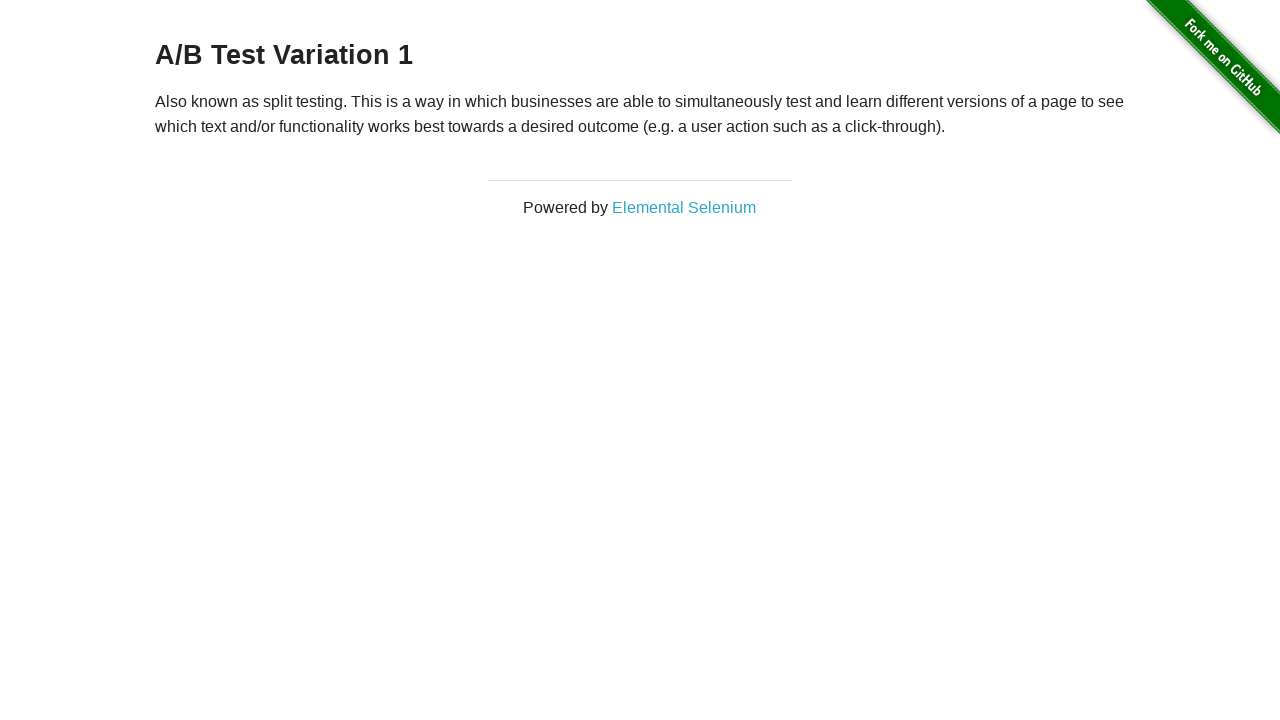

Reloaded the page to apply opt-out cookie
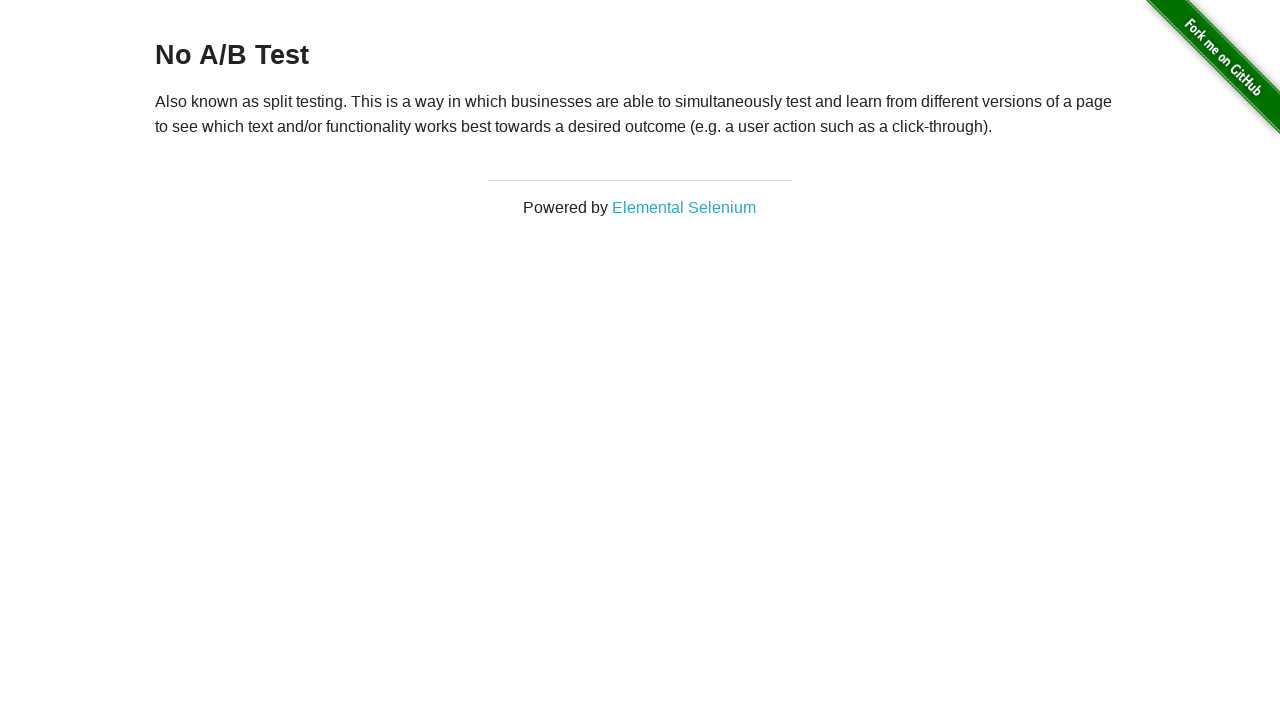

Waited for heading element to load after page reload
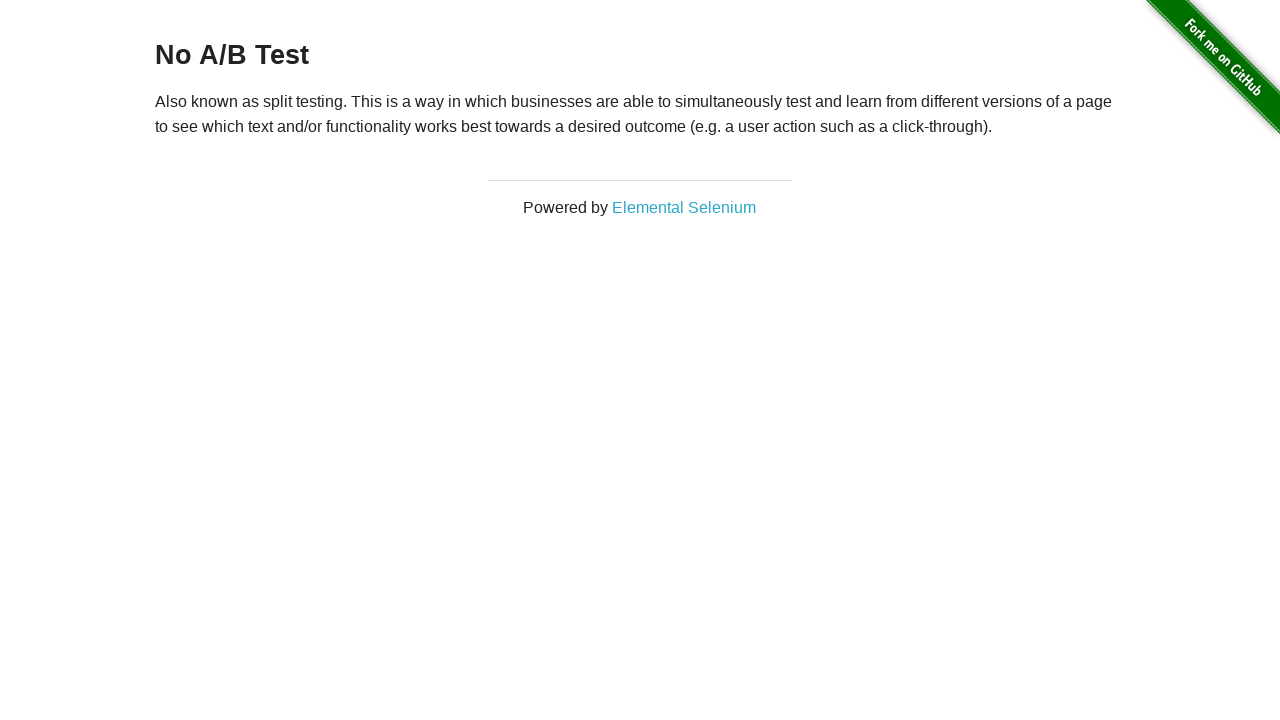

Retrieved heading text content after opt-out
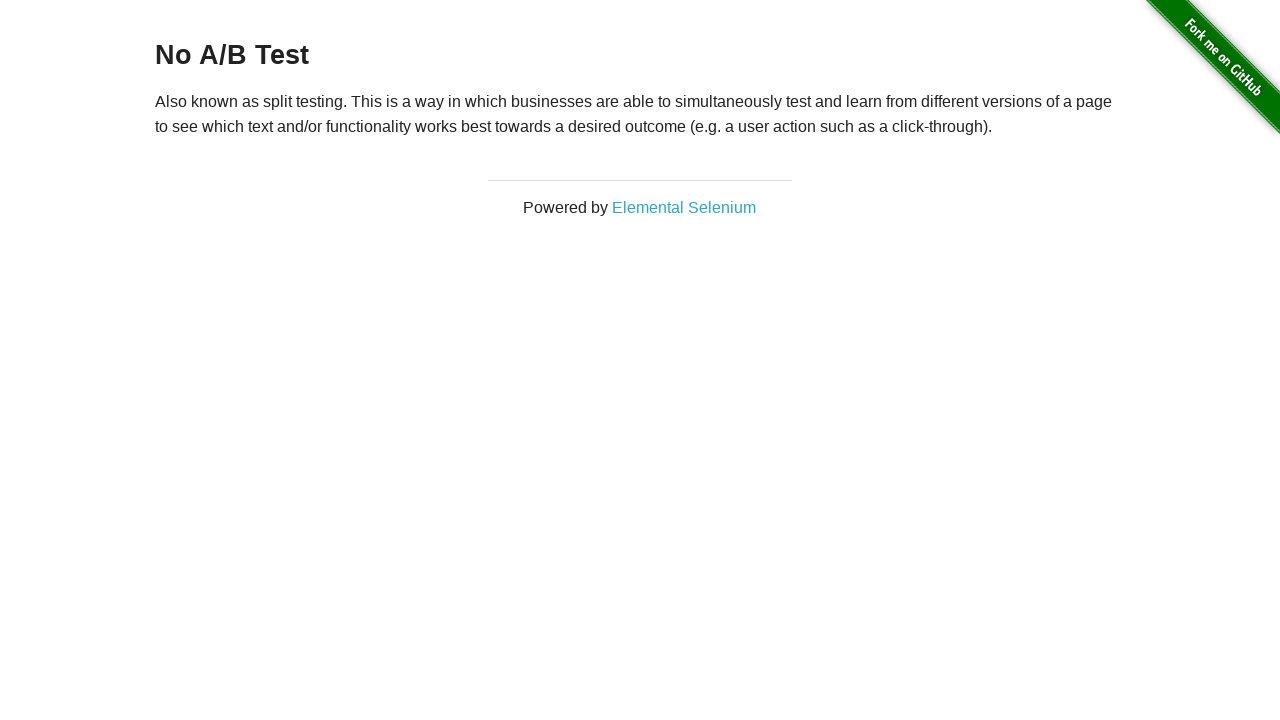

Verified heading shows 'No A/B Test' - opt-out successful
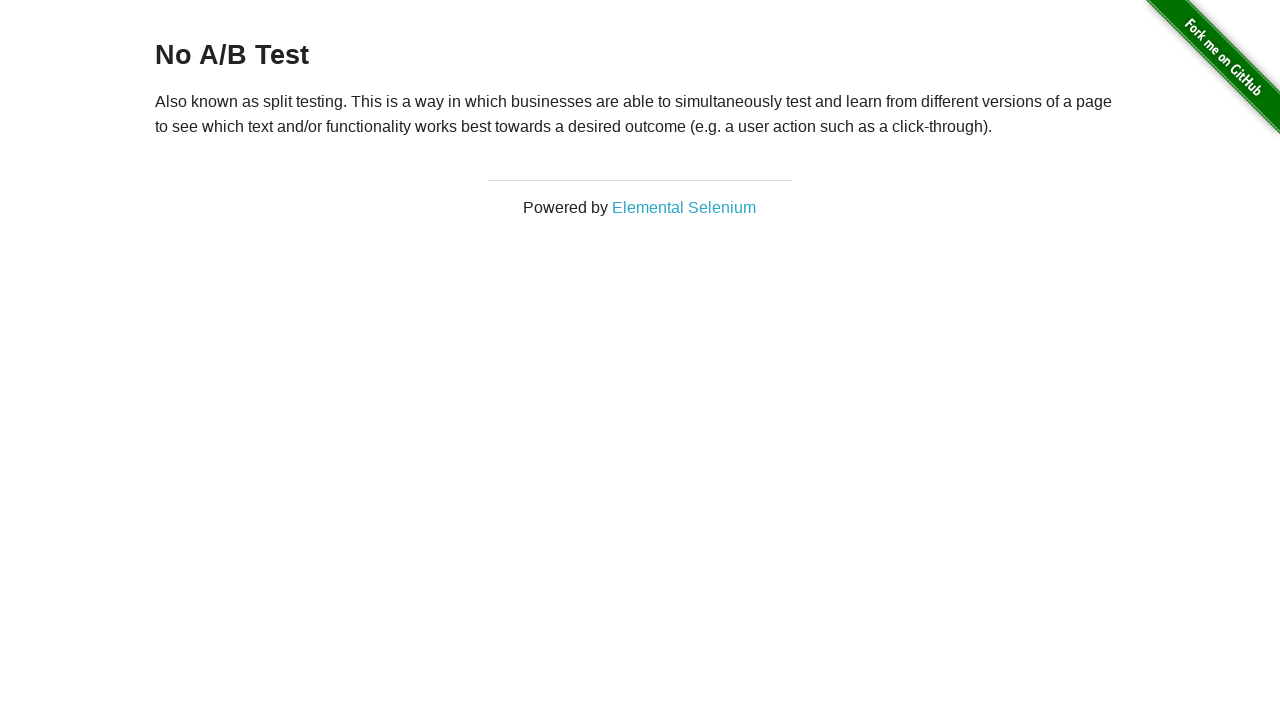

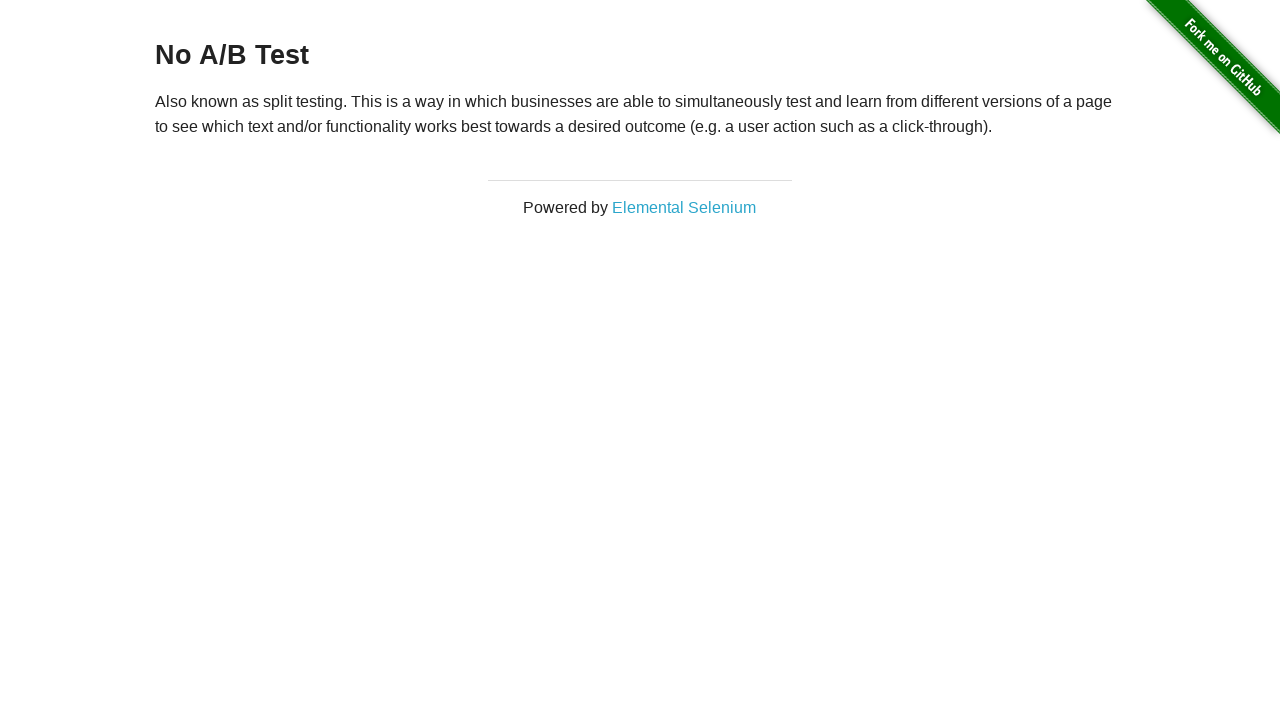